Tests a registration form by filling out personal information including first name, last name, username, email, password, phone number, selecting gender, and entering date of birth.

Starting URL: https://practice.cydeo.com/registration_form

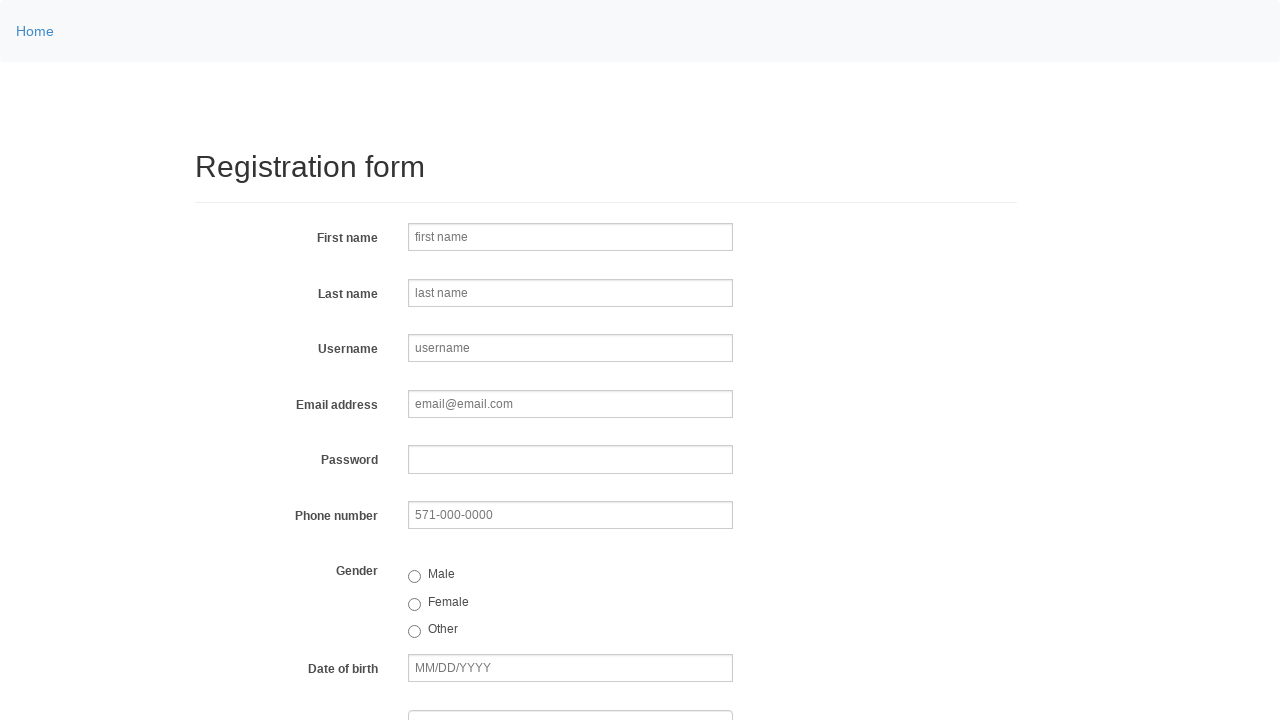

Filled first name field with 'Jennifer' on input[name='firstname']
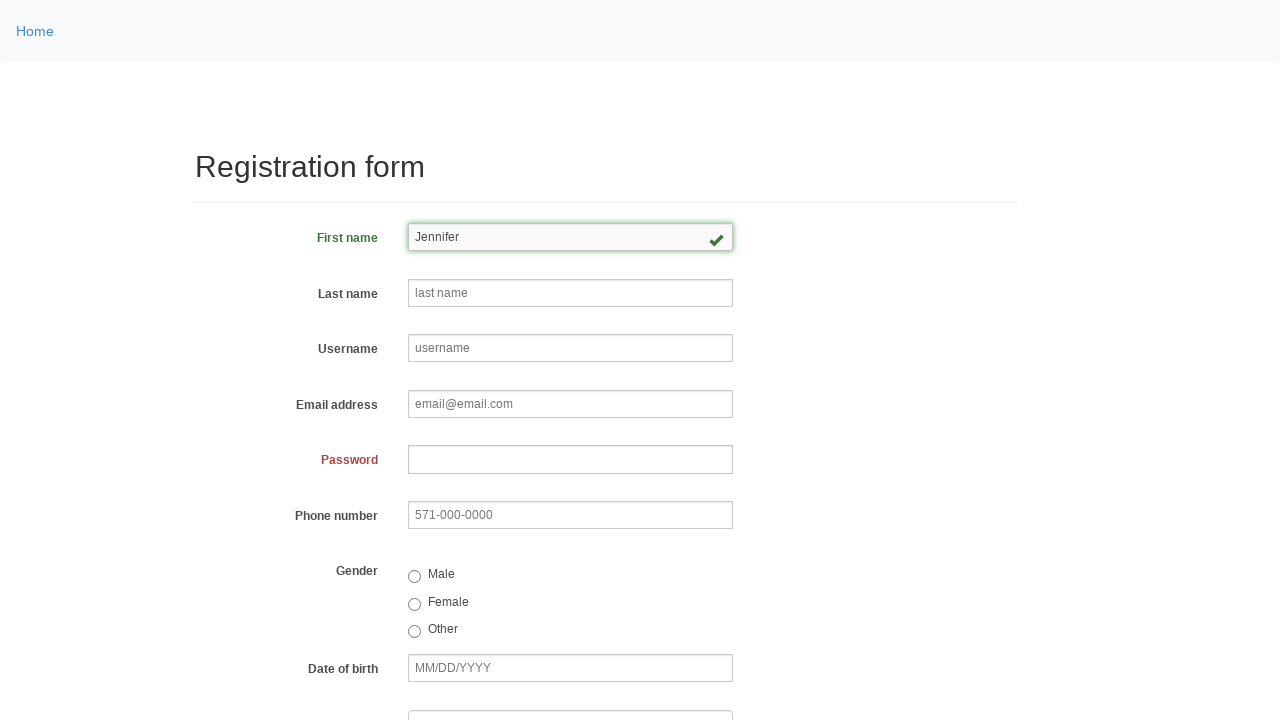

Filled last name field with 'Thompson' on input[name='lastname']
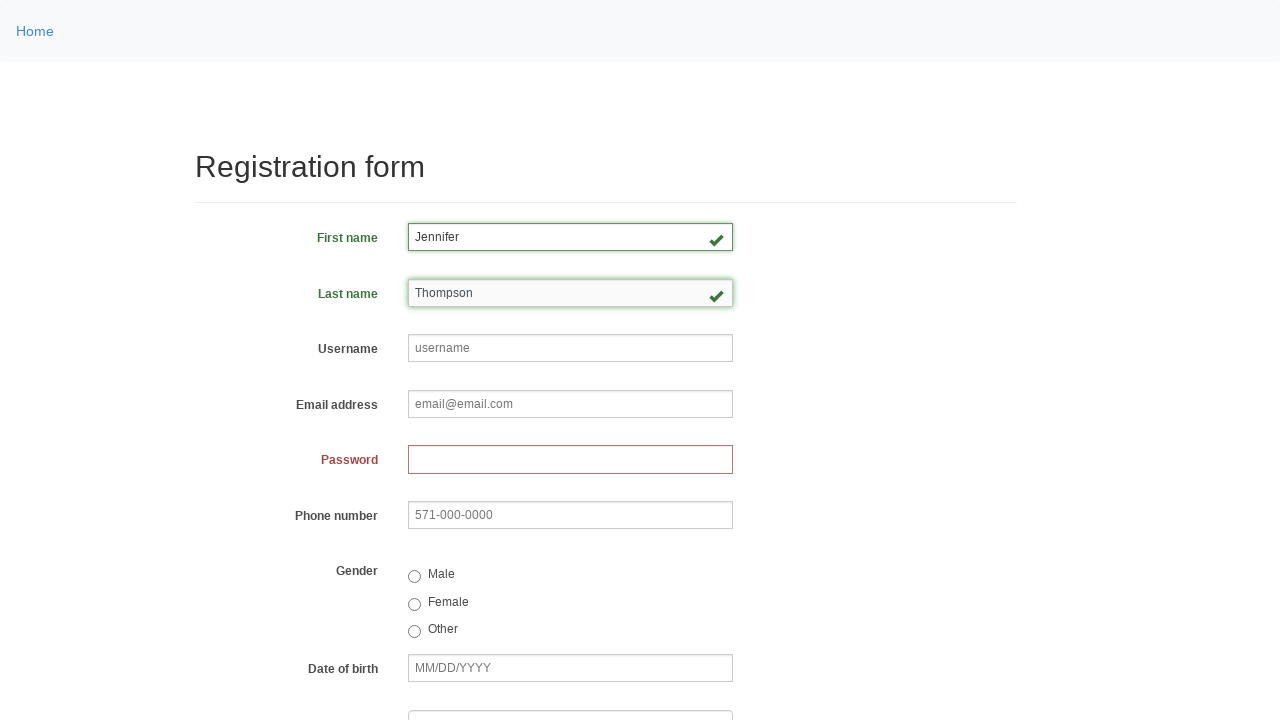

Filled username field with 'helpdesk636' on input[name='username']
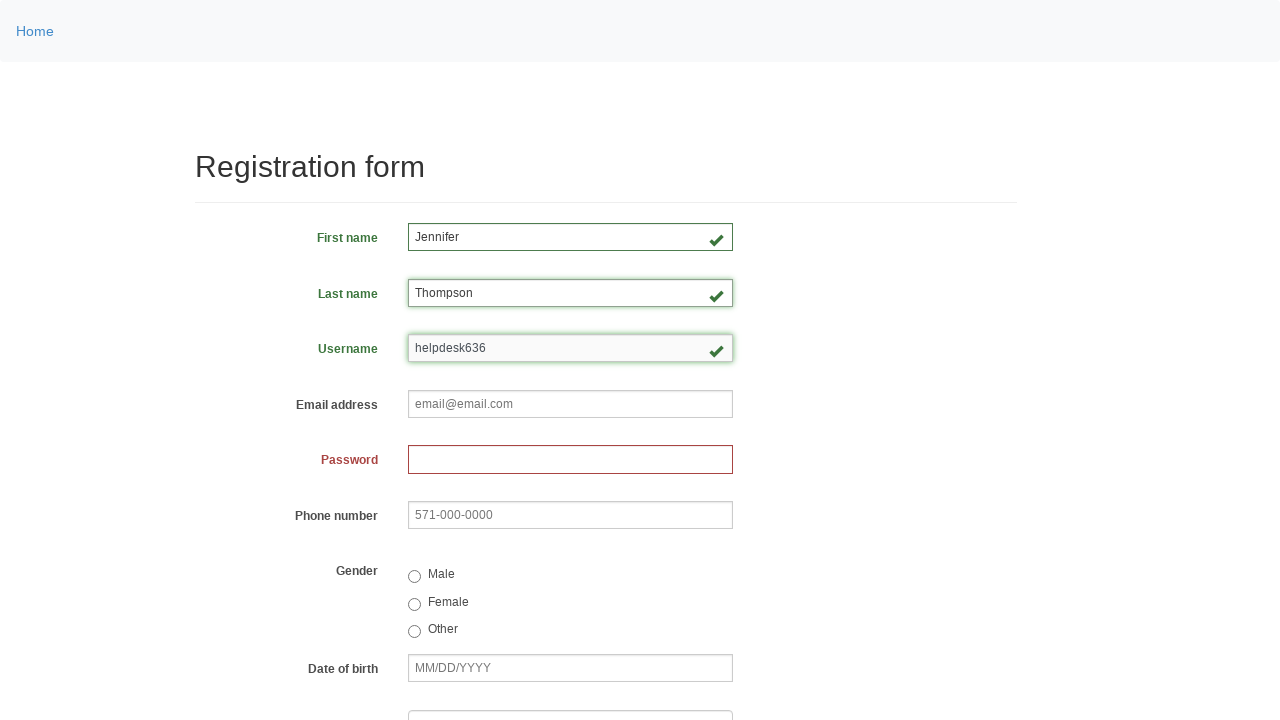

Filled email field with 'helpdesk636@email.com' on input[name='email']
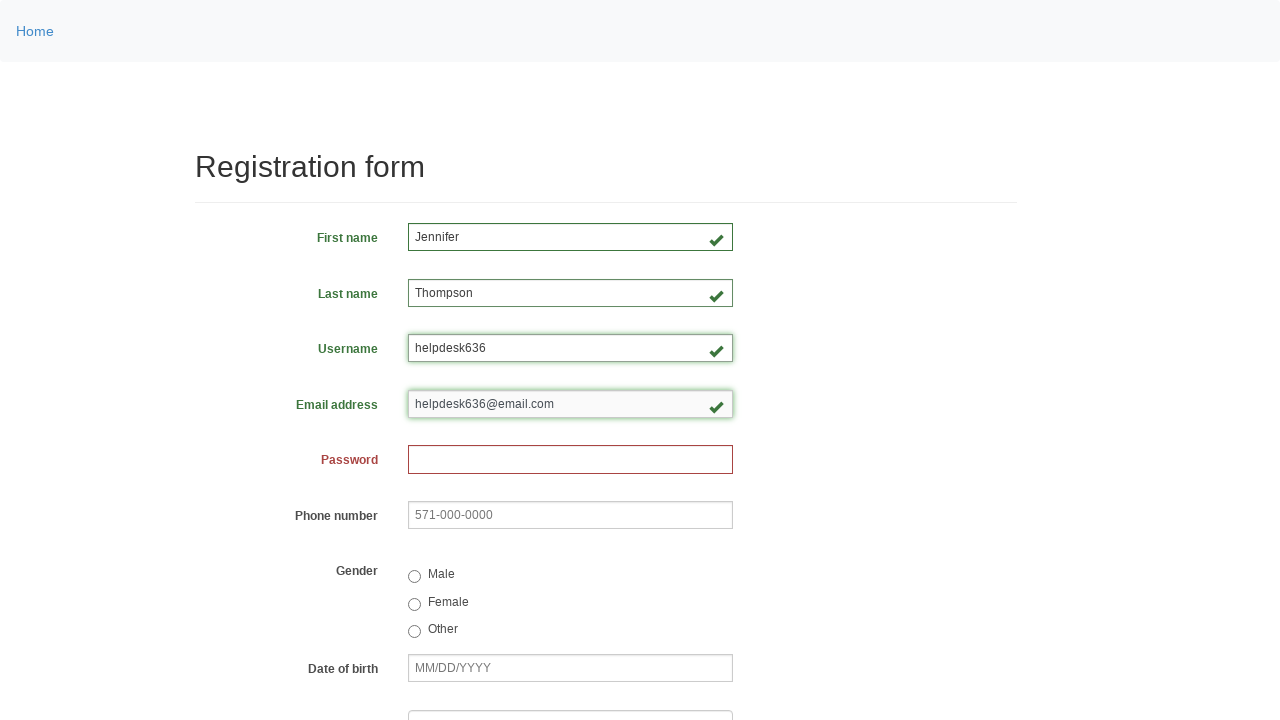

Filled password field with generated password on input[name='password']
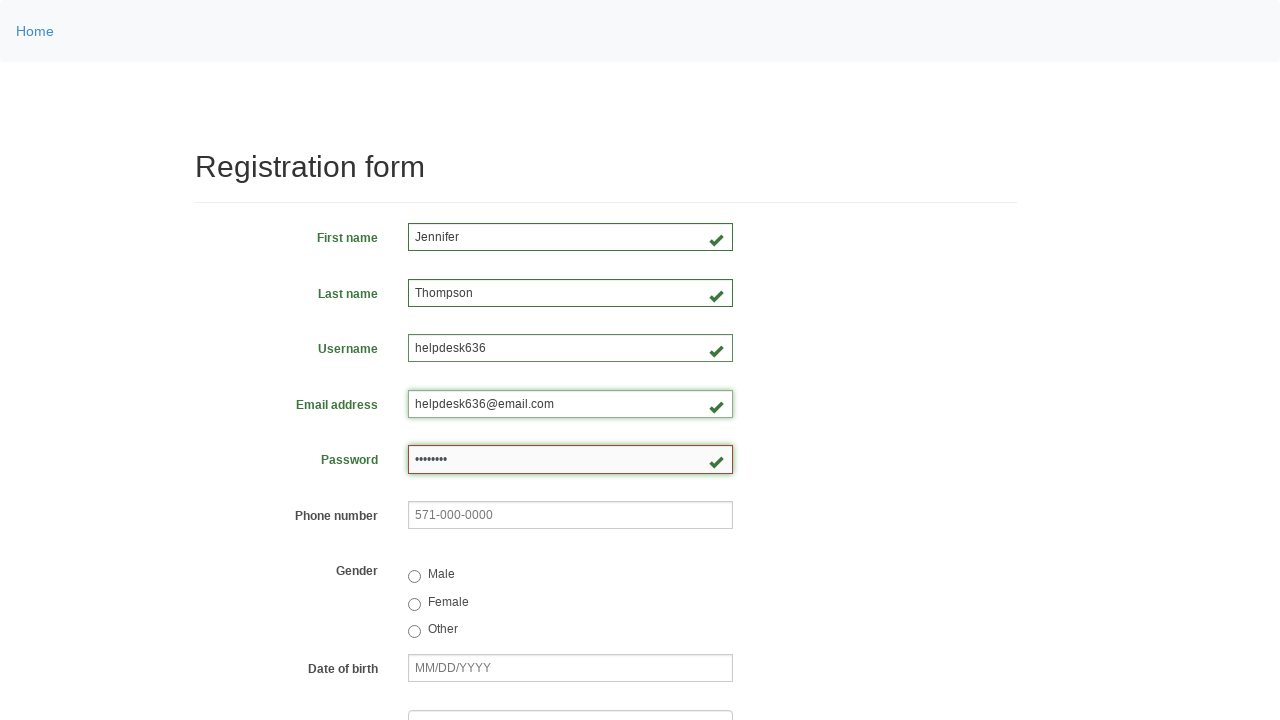

Filled phone number field with '703-584-8204' on input[name='phone']
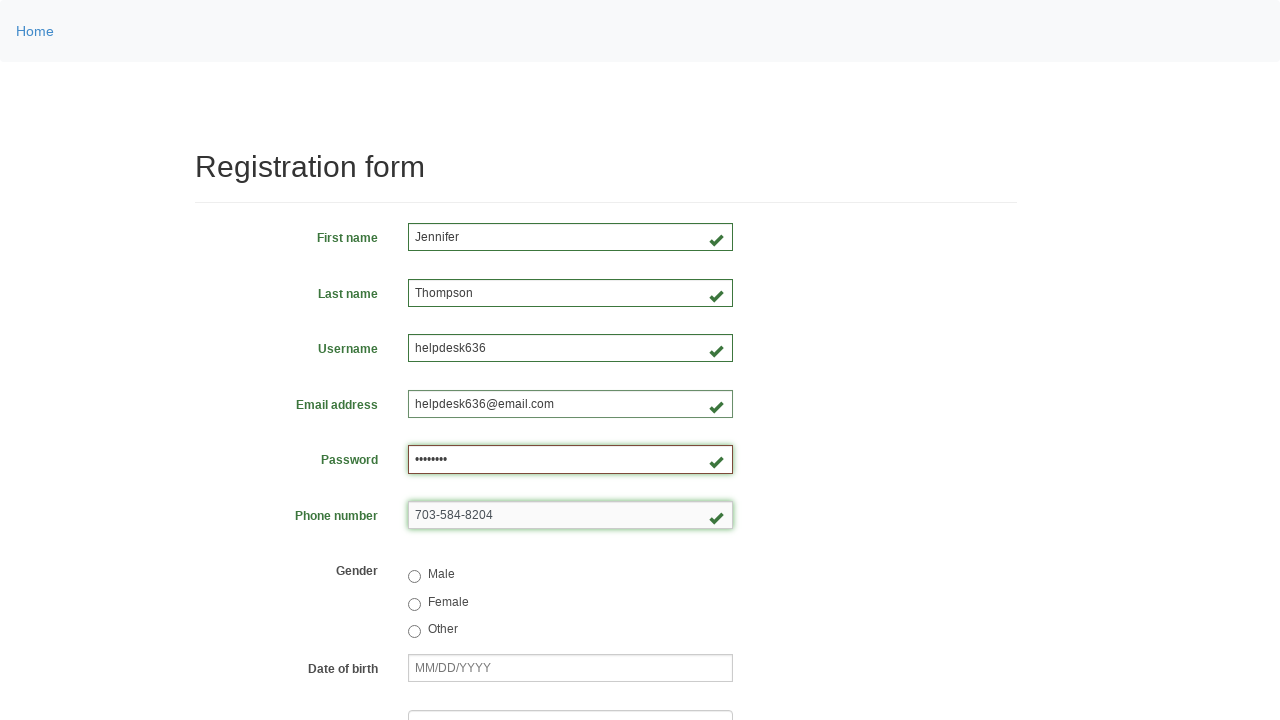

Selected female gender option at (414, 604) on input[value='female']
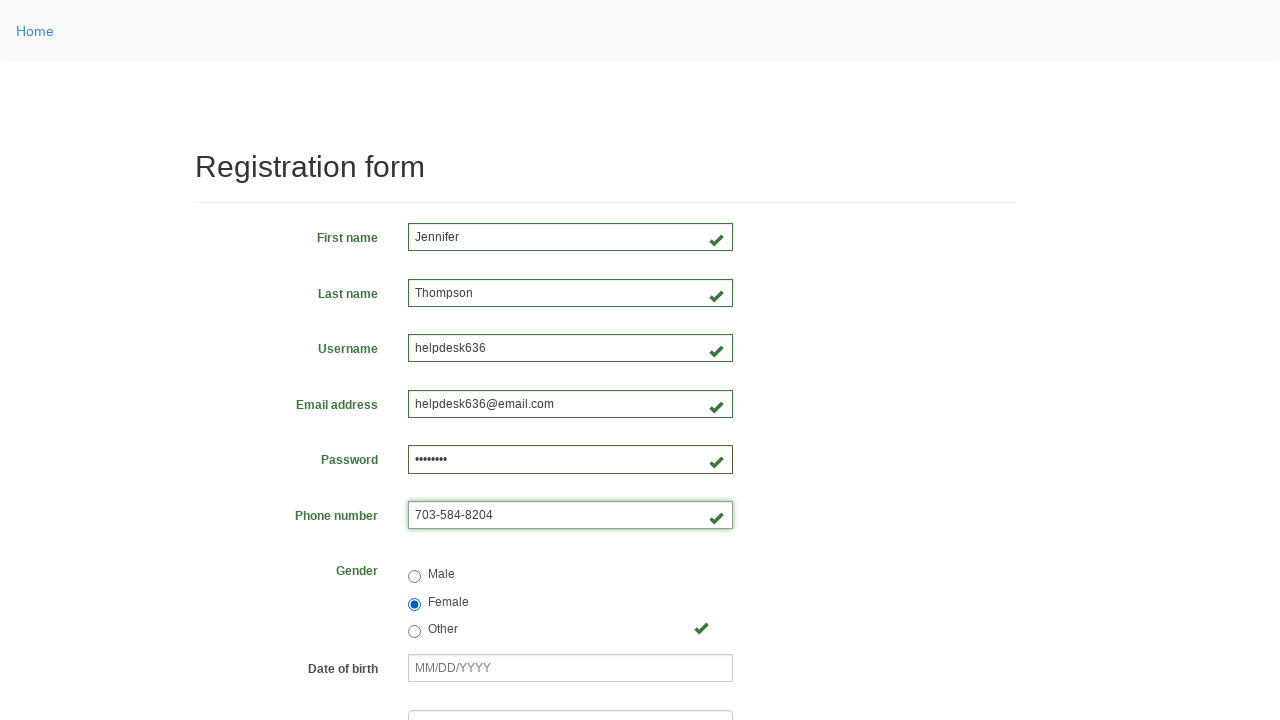

Filled date of birth field with '03/08/2000' on input[name='birthday']
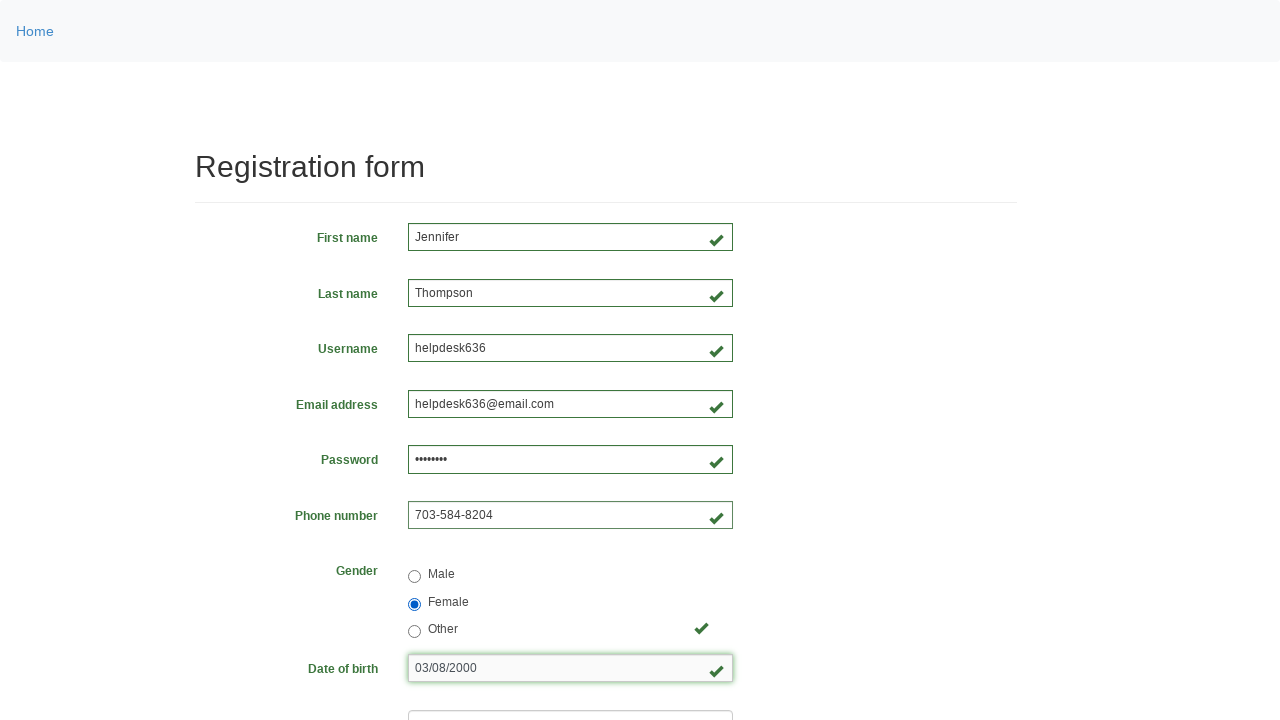

Waited 500ms for form to be processed
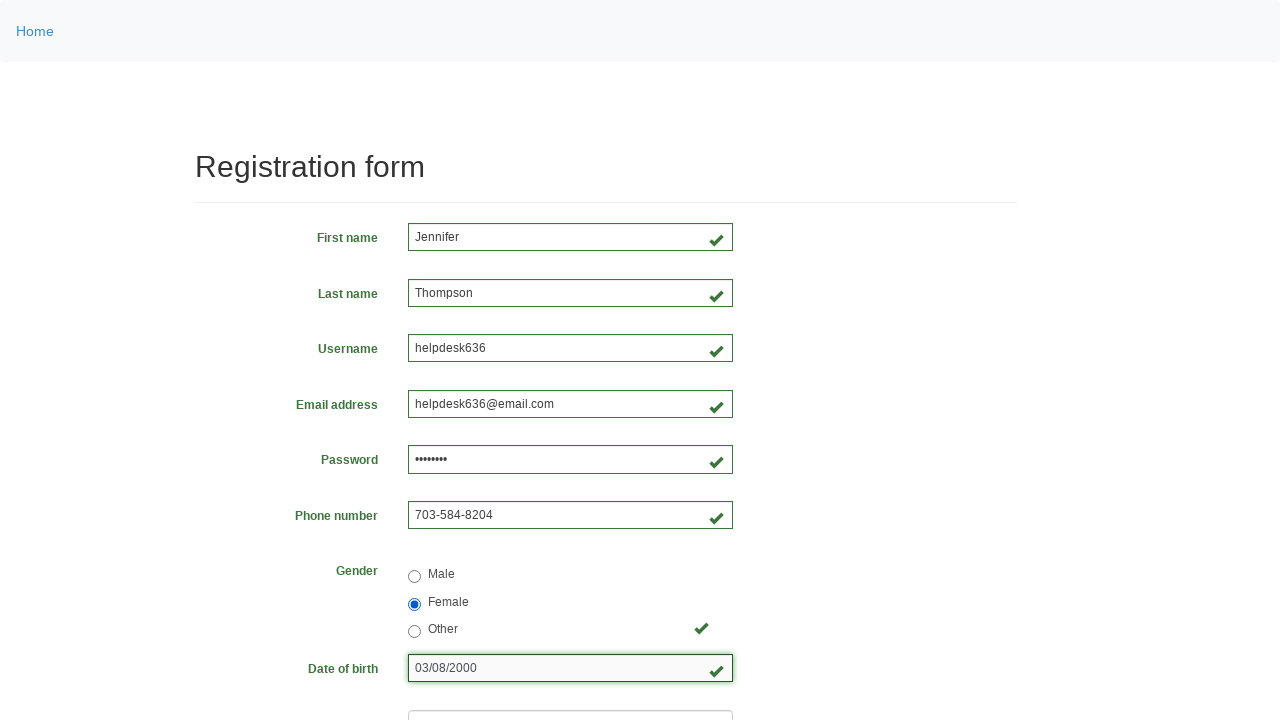

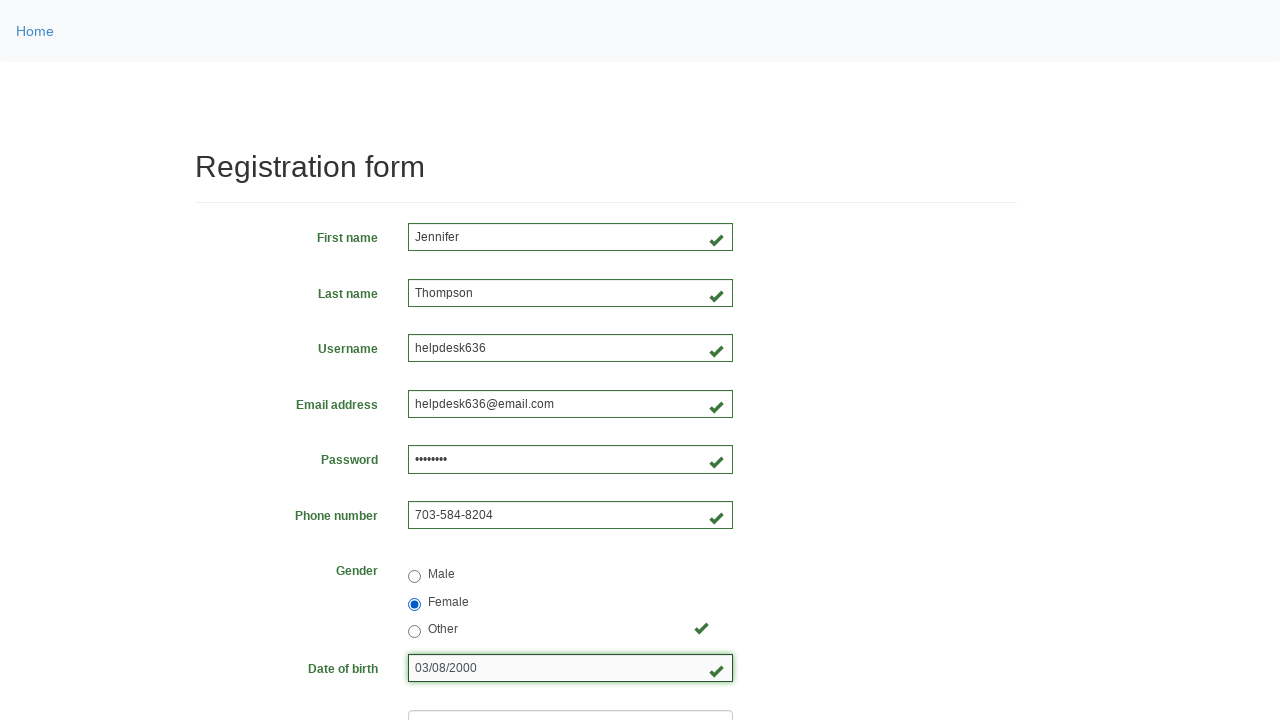